Navigates to checkout page and clicks Continue to Checkout without filling form, verifying error messages appear

Starting URL: https://webshop-agil-testautomatiserare.netlify.app/

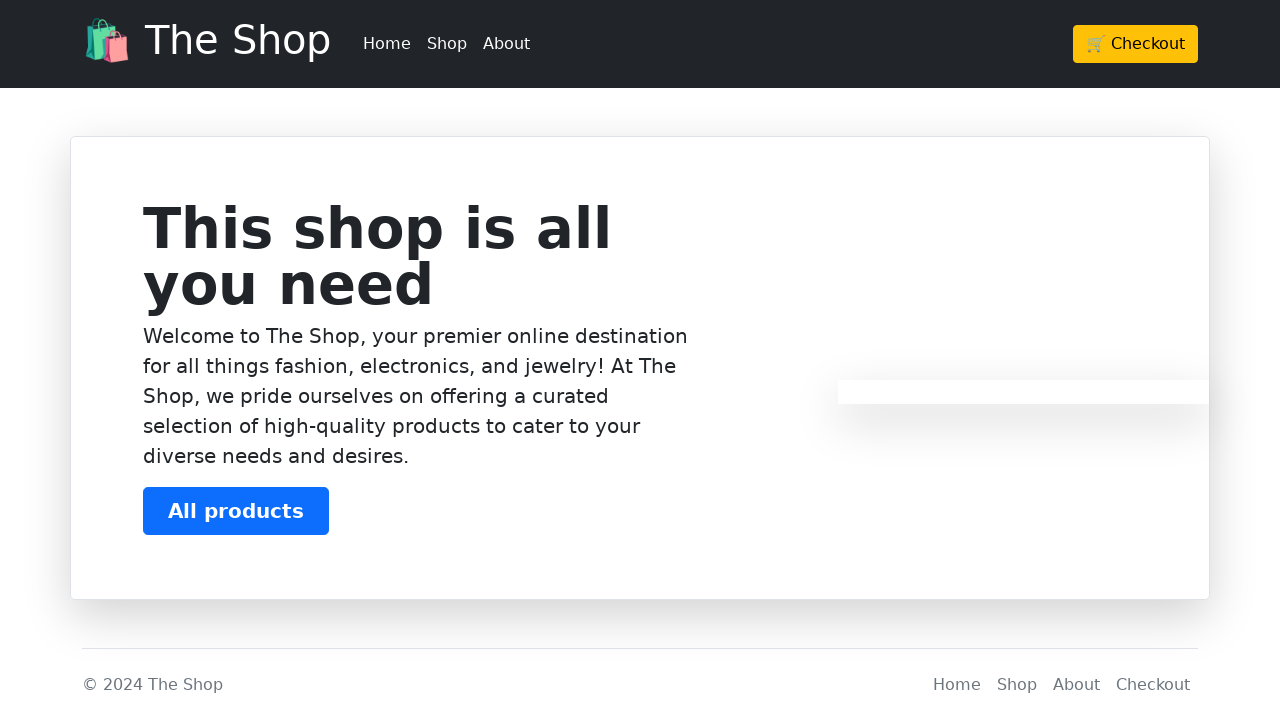

Clicked Checkout button at (1136, 44) on a[href*='checkout']
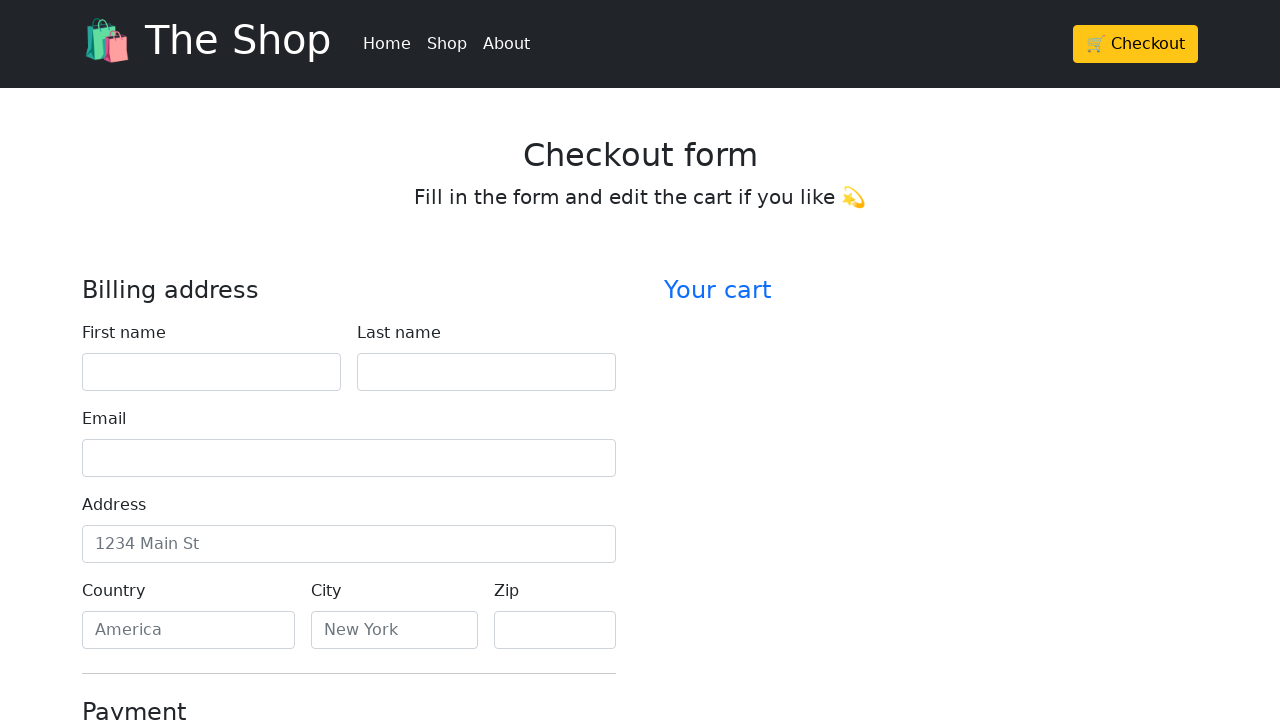

Waited 1000ms for page to load
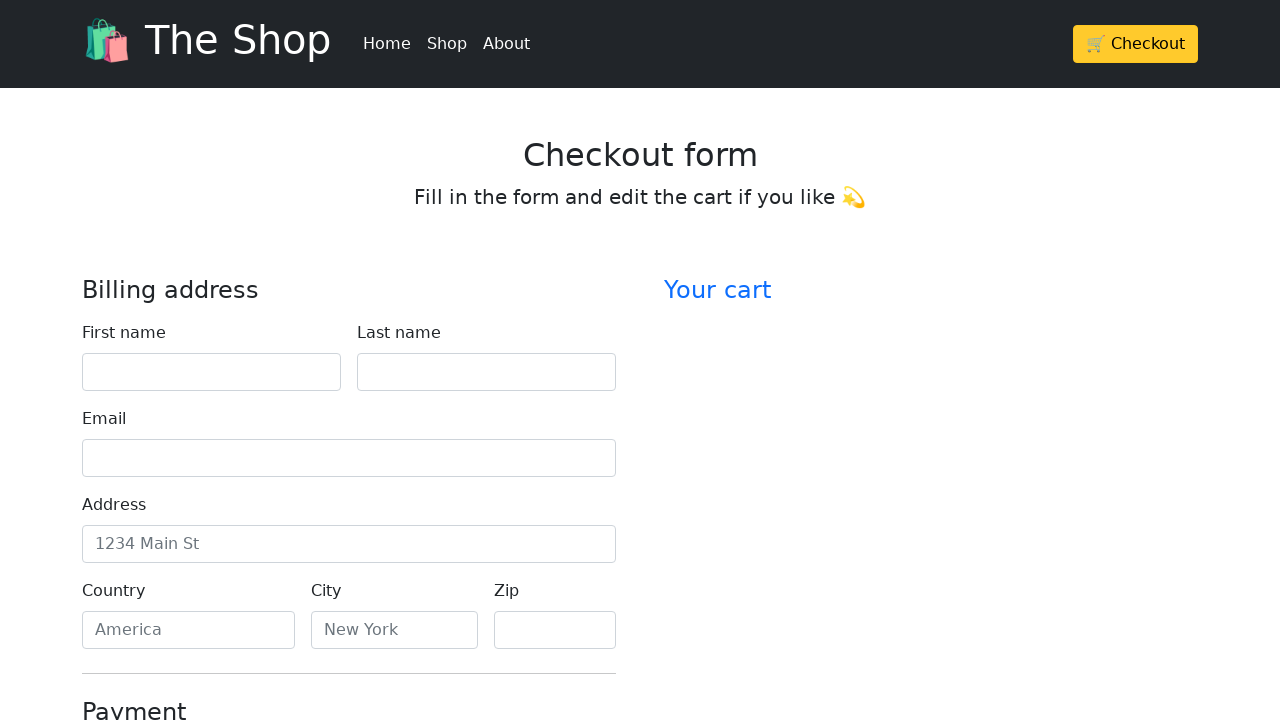

Located Continue to Checkout button
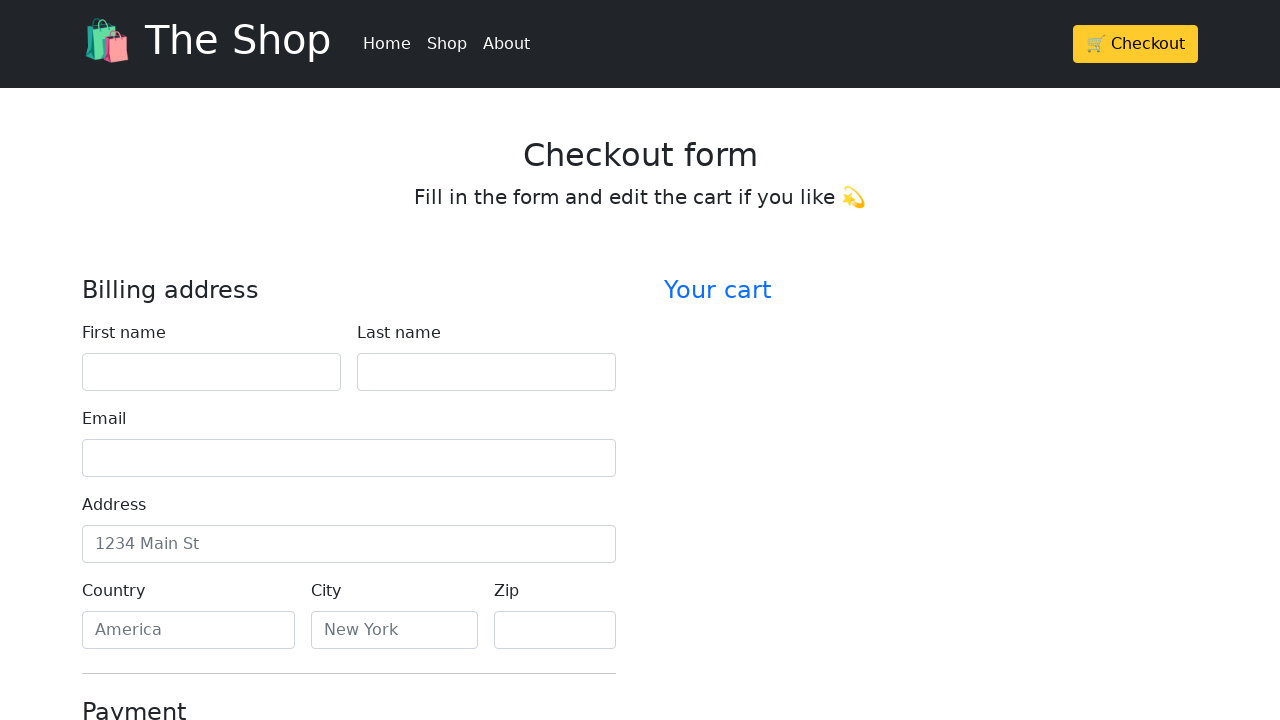

Scrolled Continue to Checkout button into view
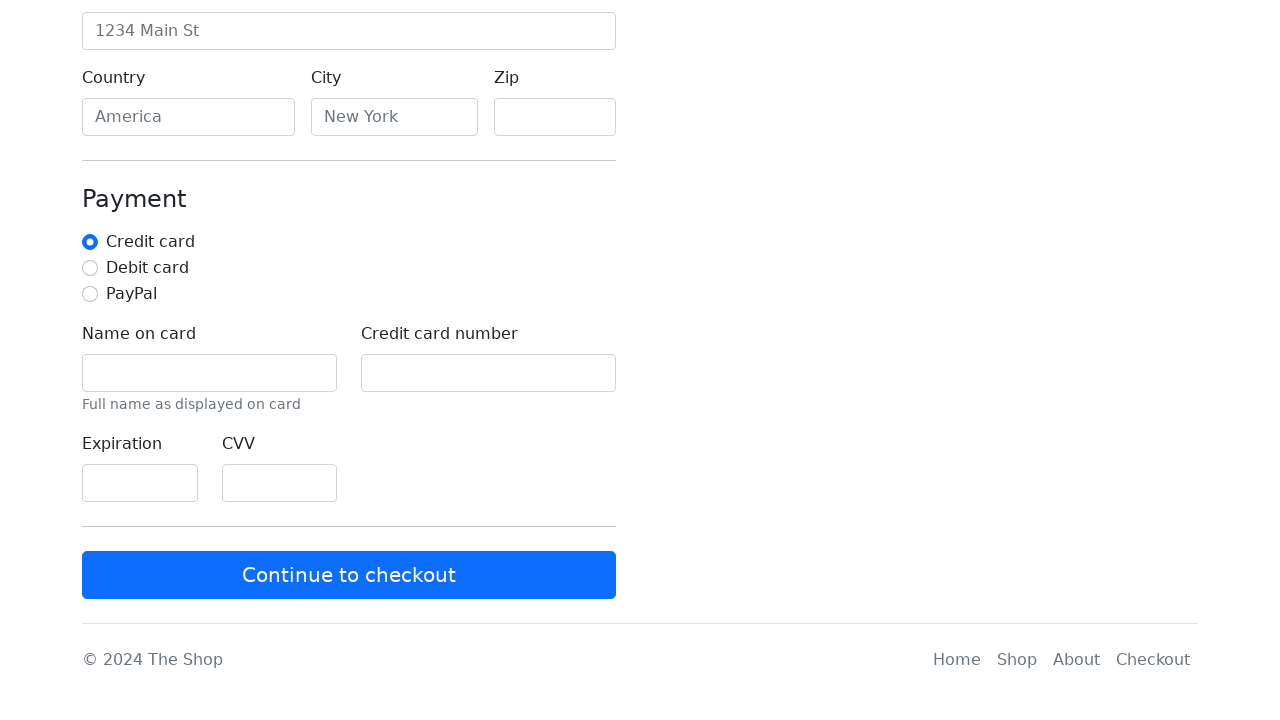

Waited 1000ms before clicking Continue to Checkout
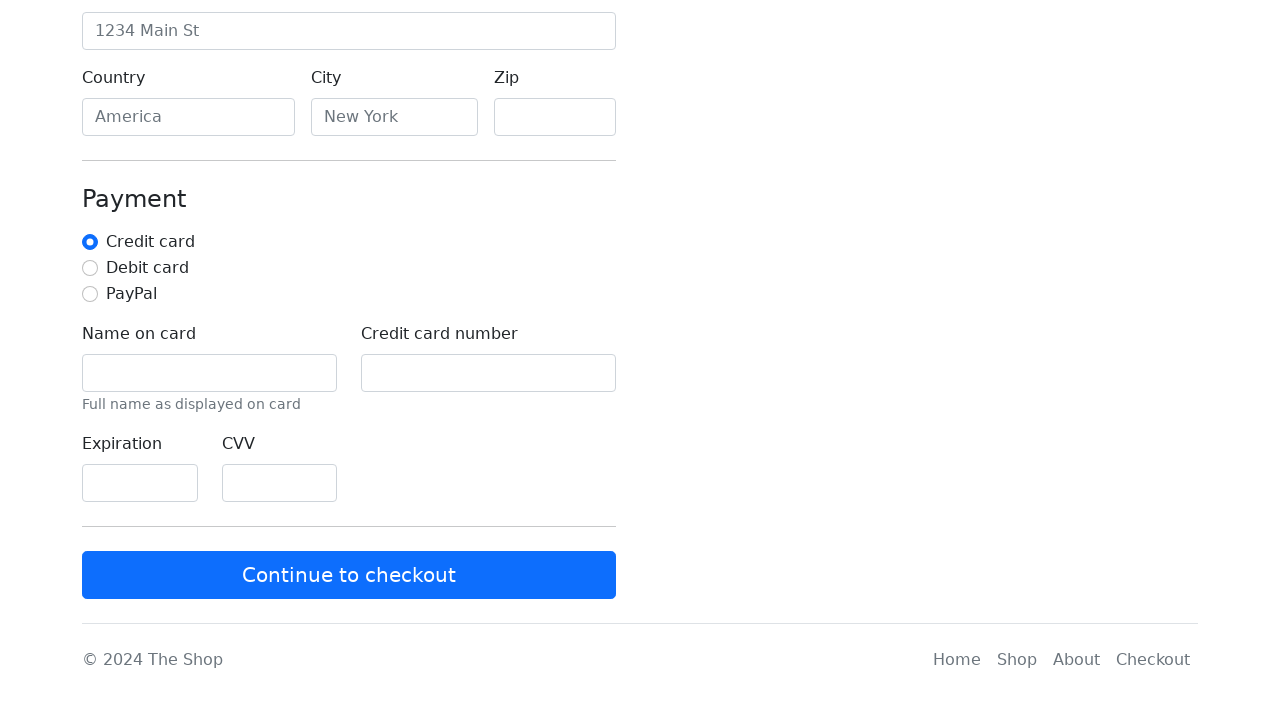

Clicked Continue to Checkout button without filling form at (349, 575) on form button[type='submit']
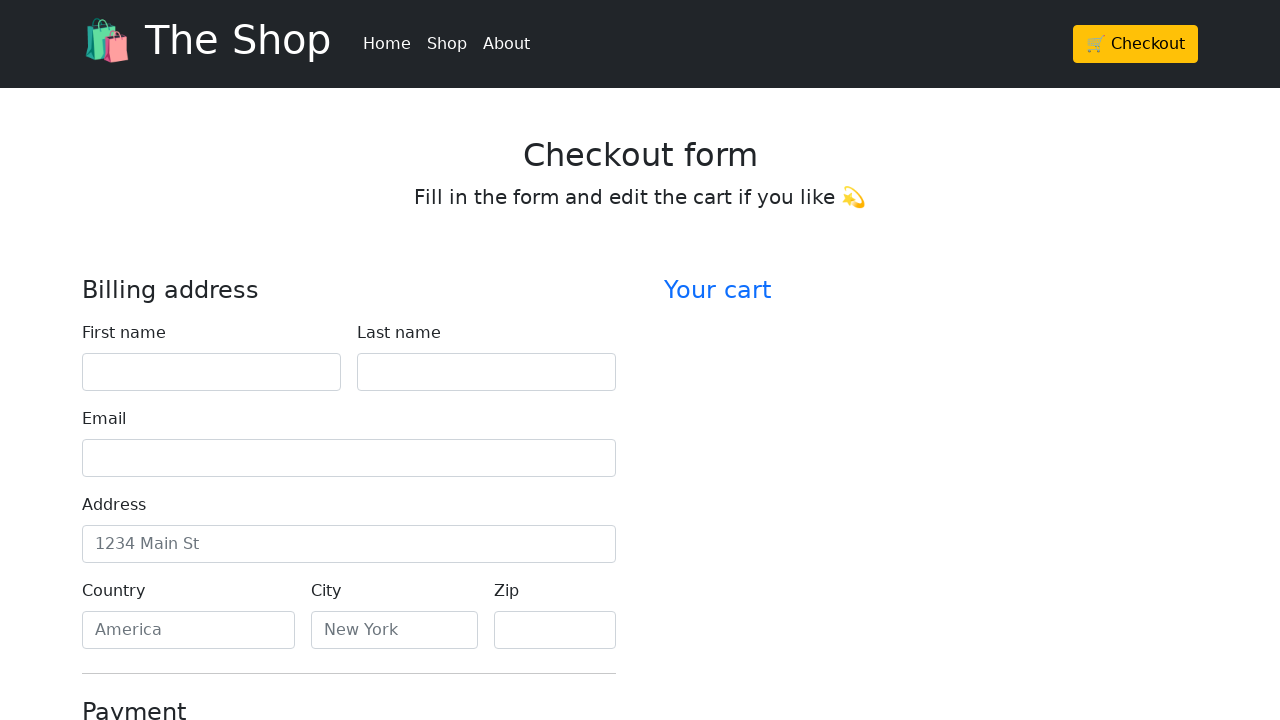

Located all error message elements
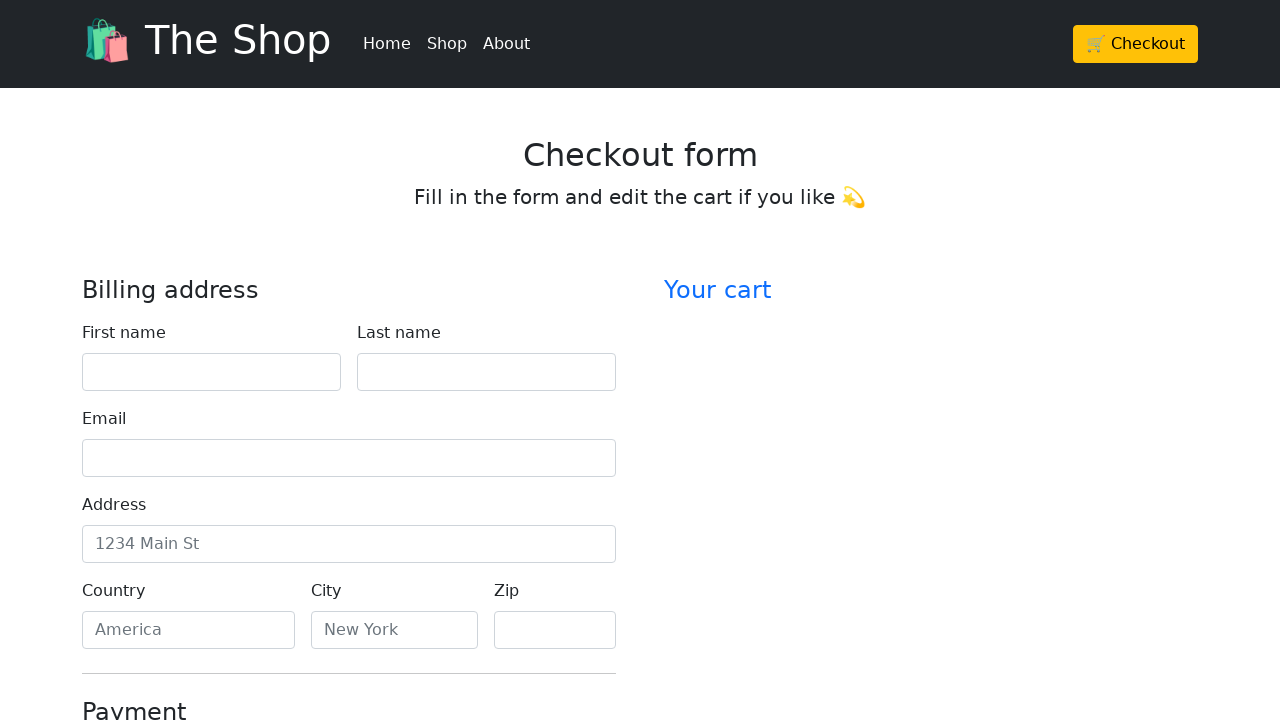

Verified 11 error messages are displayed
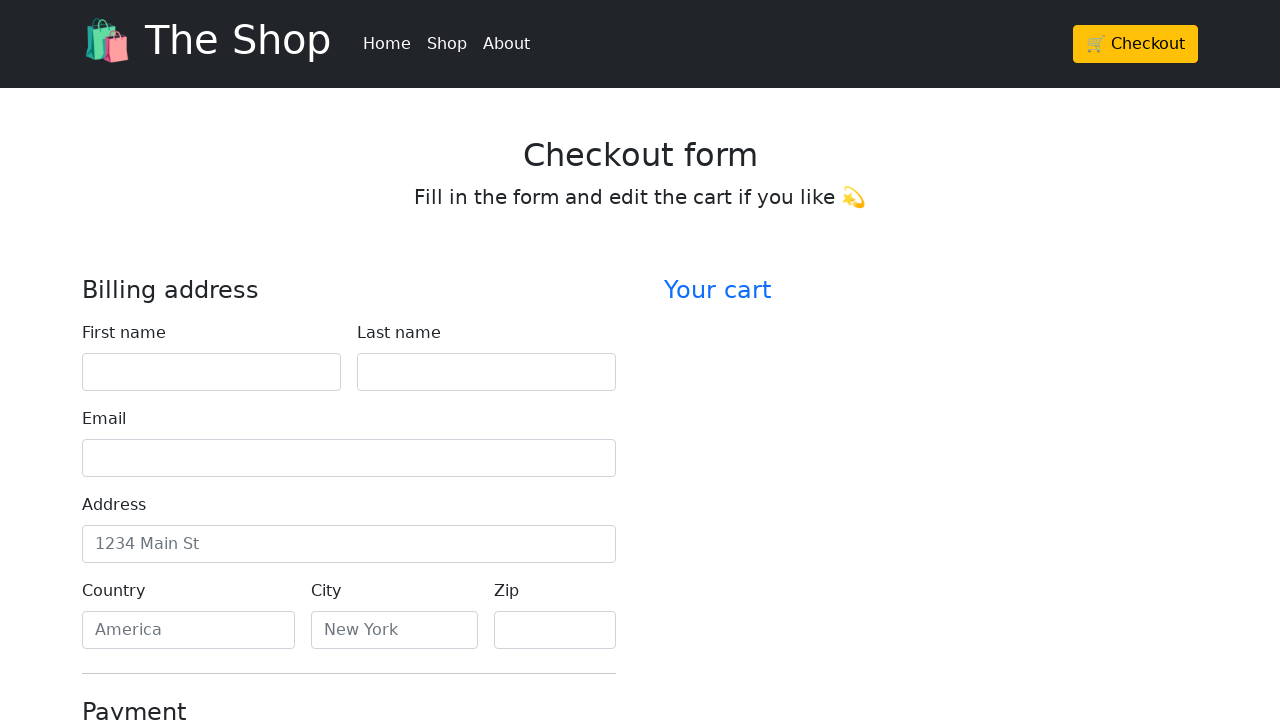

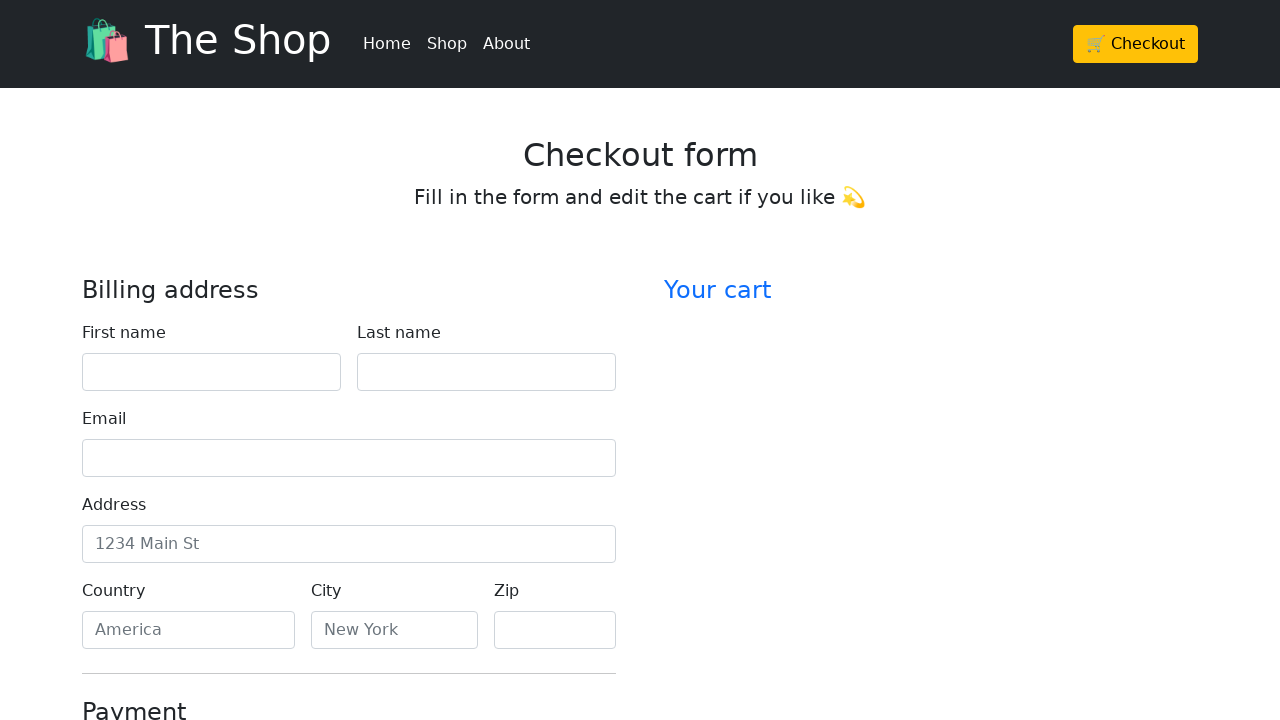